Tests keyboard key down action by holding Shift and pressing 'a' to produce uppercase 'A' in a text input field

Starting URL: https://www.selenium.dev/selenium/web/single_text_input.html

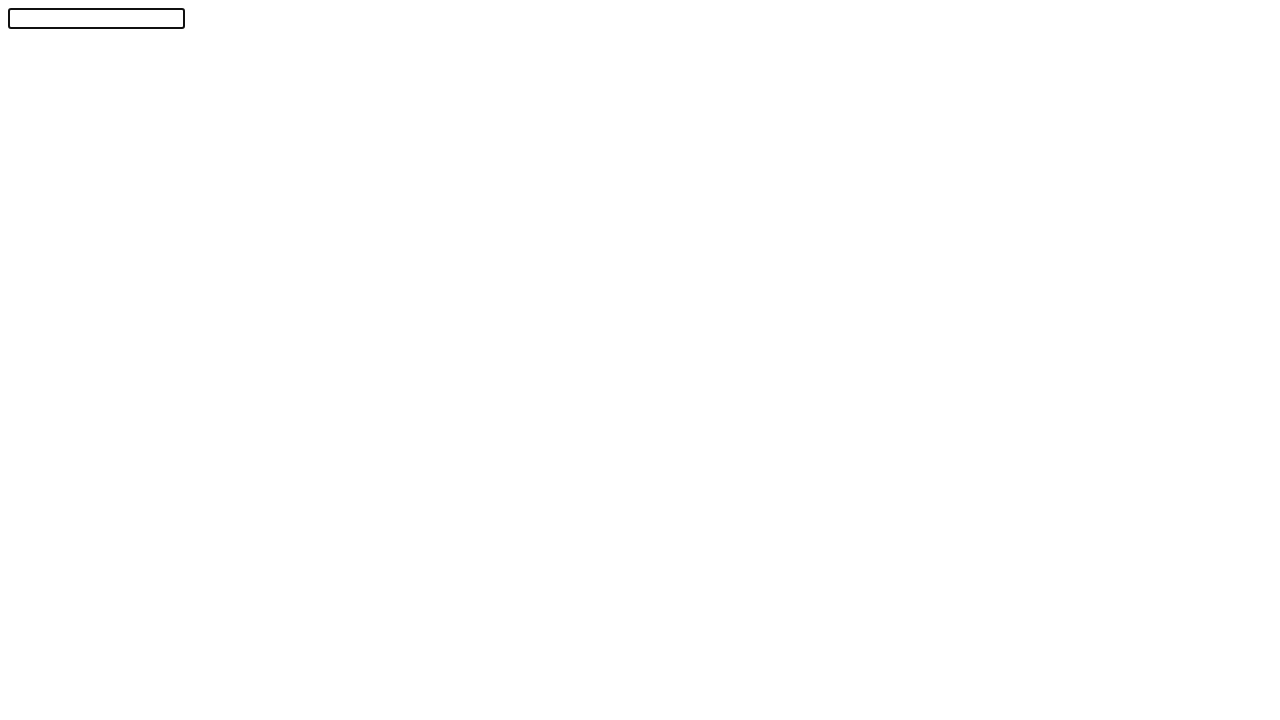

Pressed Shift key down
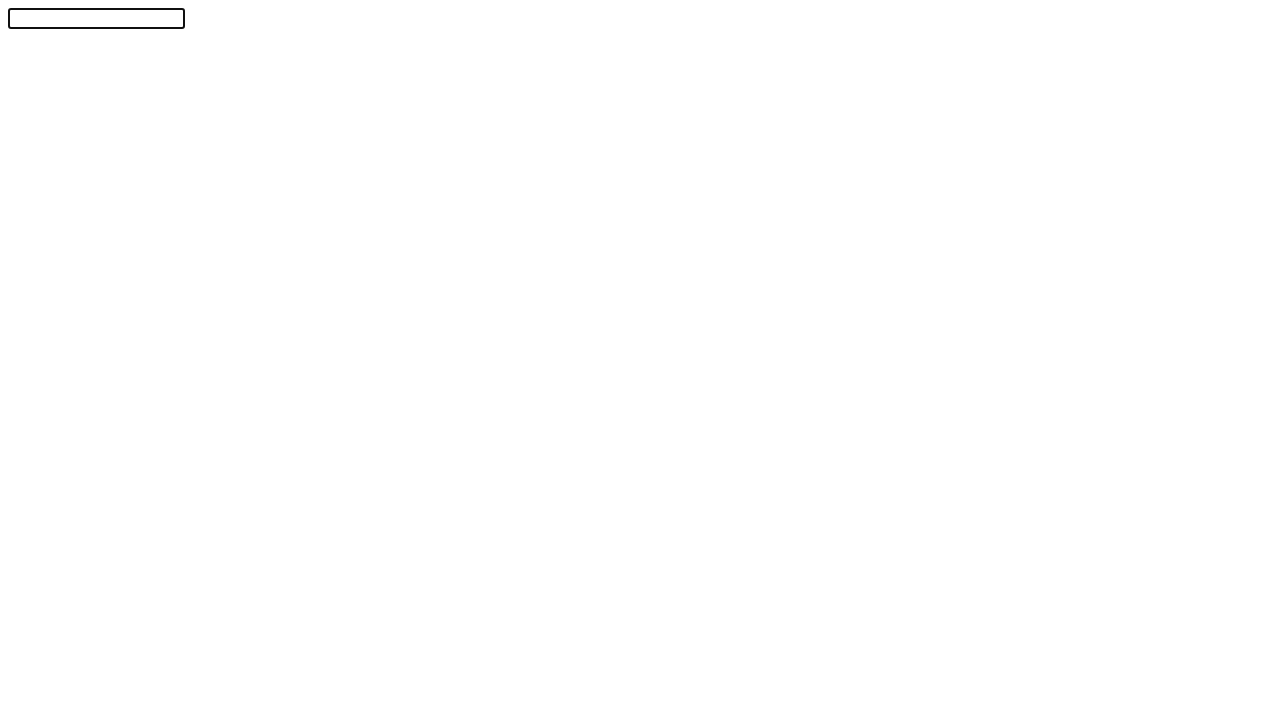

Pressed 'a' key while Shift is held down
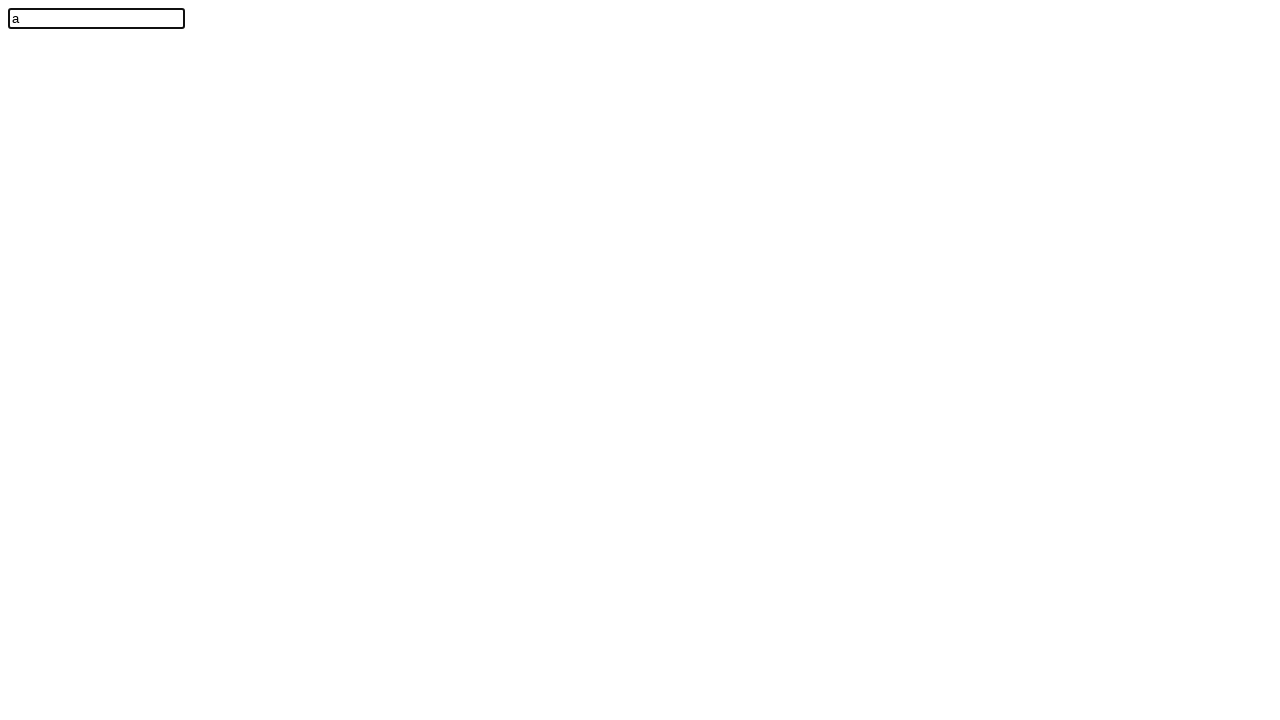

Released Shift key
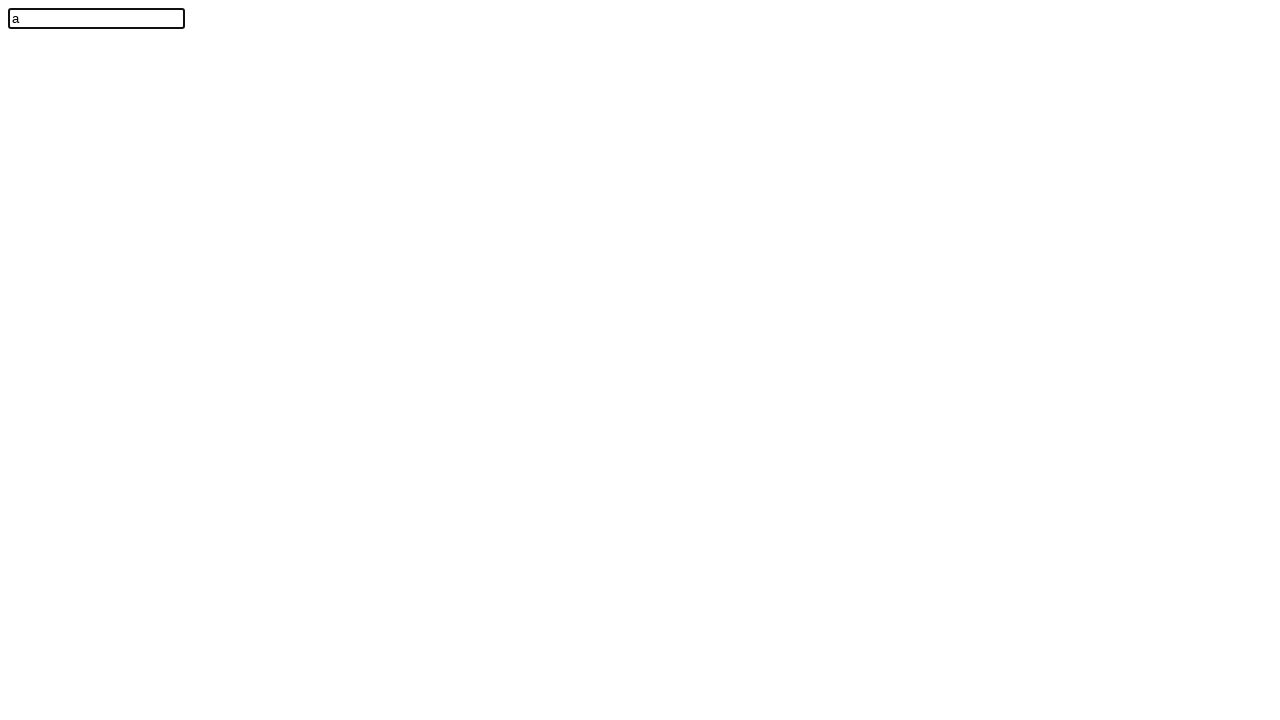

Located text input field with ID 'textInput'
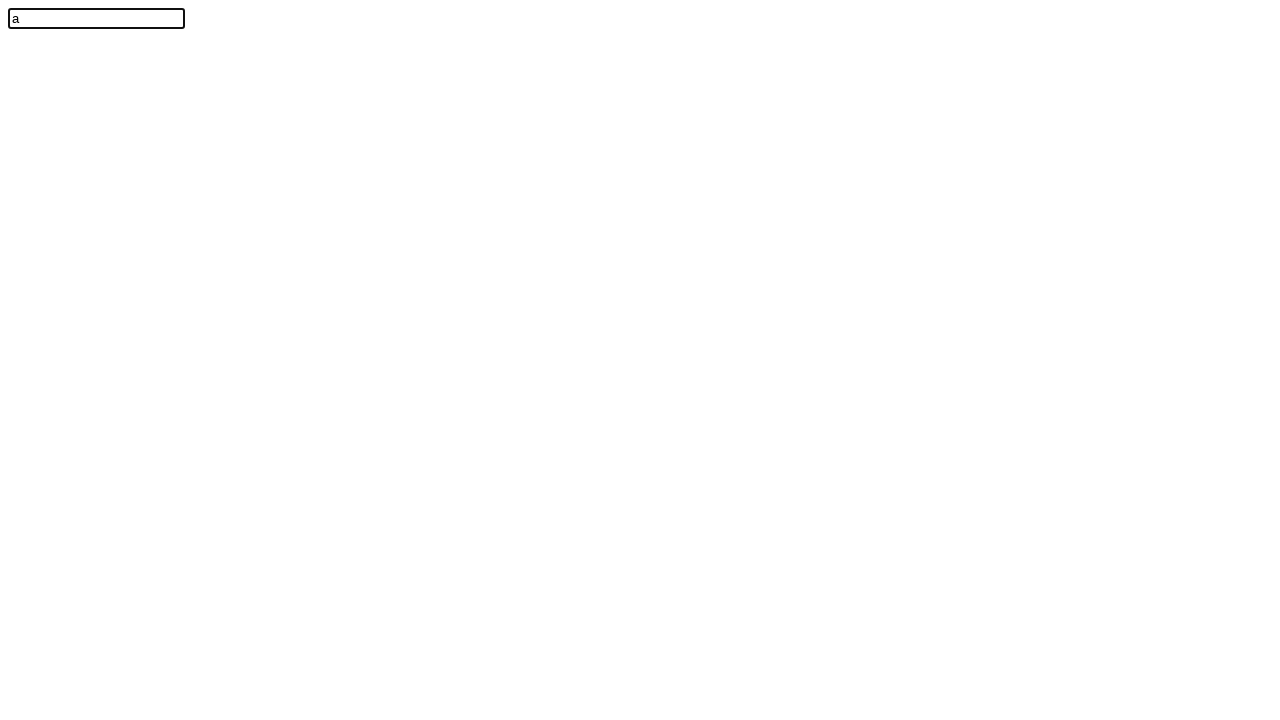

Text input field is ready and visible
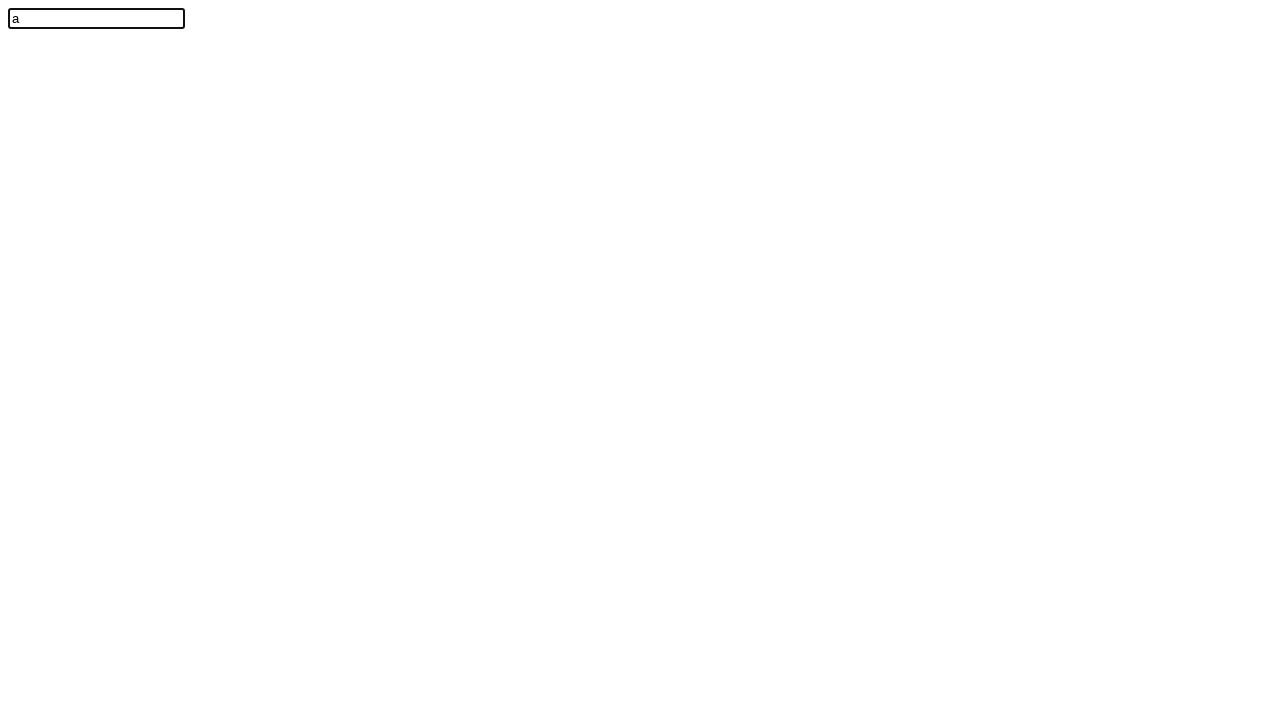

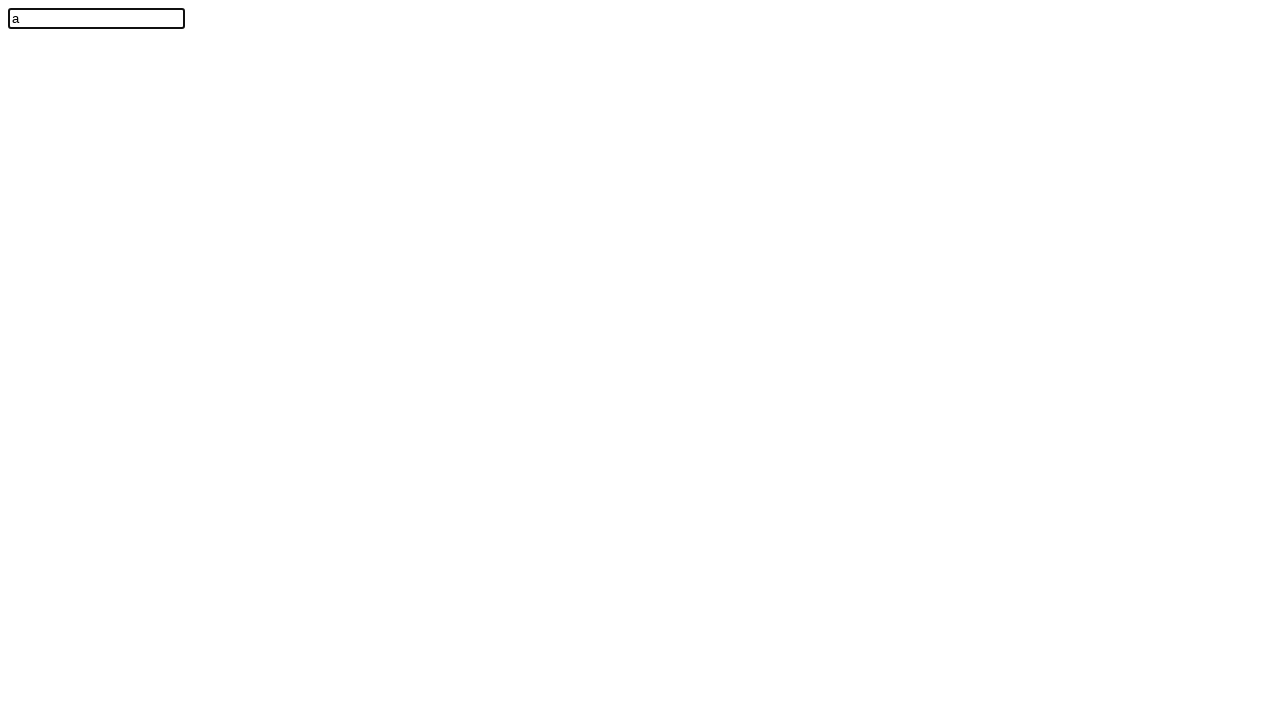